Tests basic browser navigation functionality including navigating back, forward, and refreshing the page on The Internet test site.

Starting URL: https://the-internet.herokuapp.com

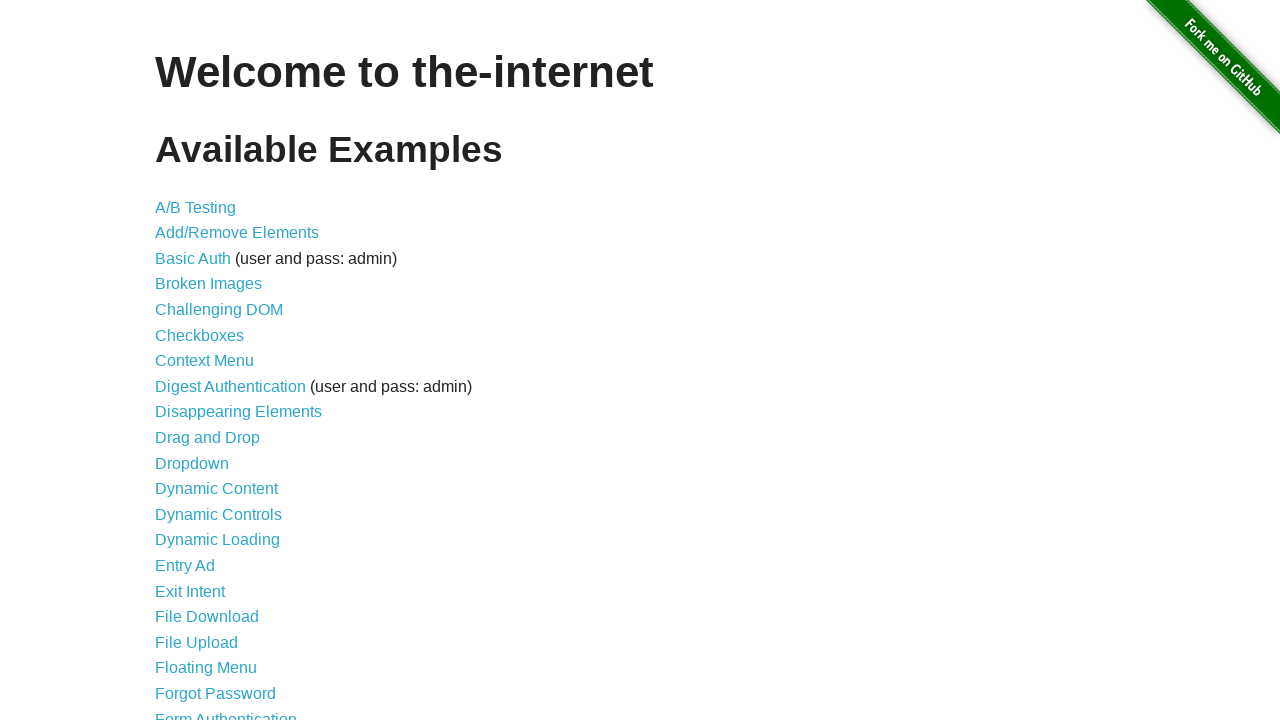

Navigated back to previous page in history
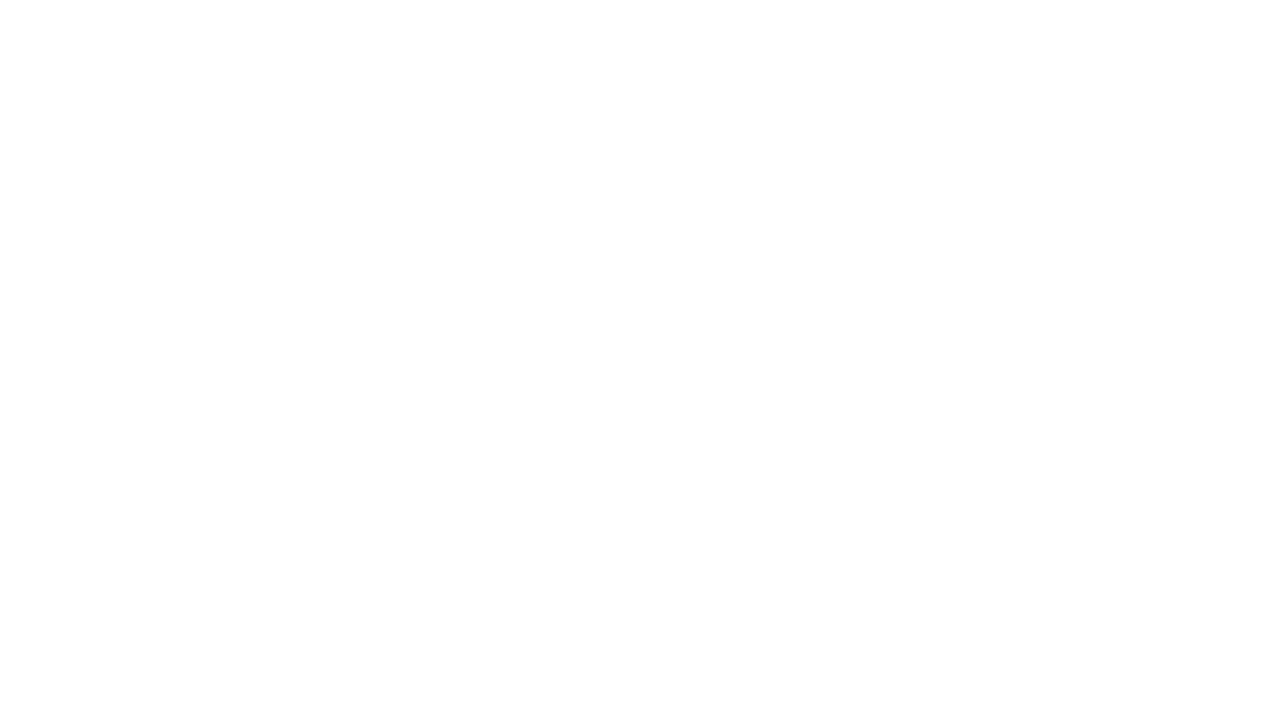

Navigated forward to the-internet.herokuapp.com
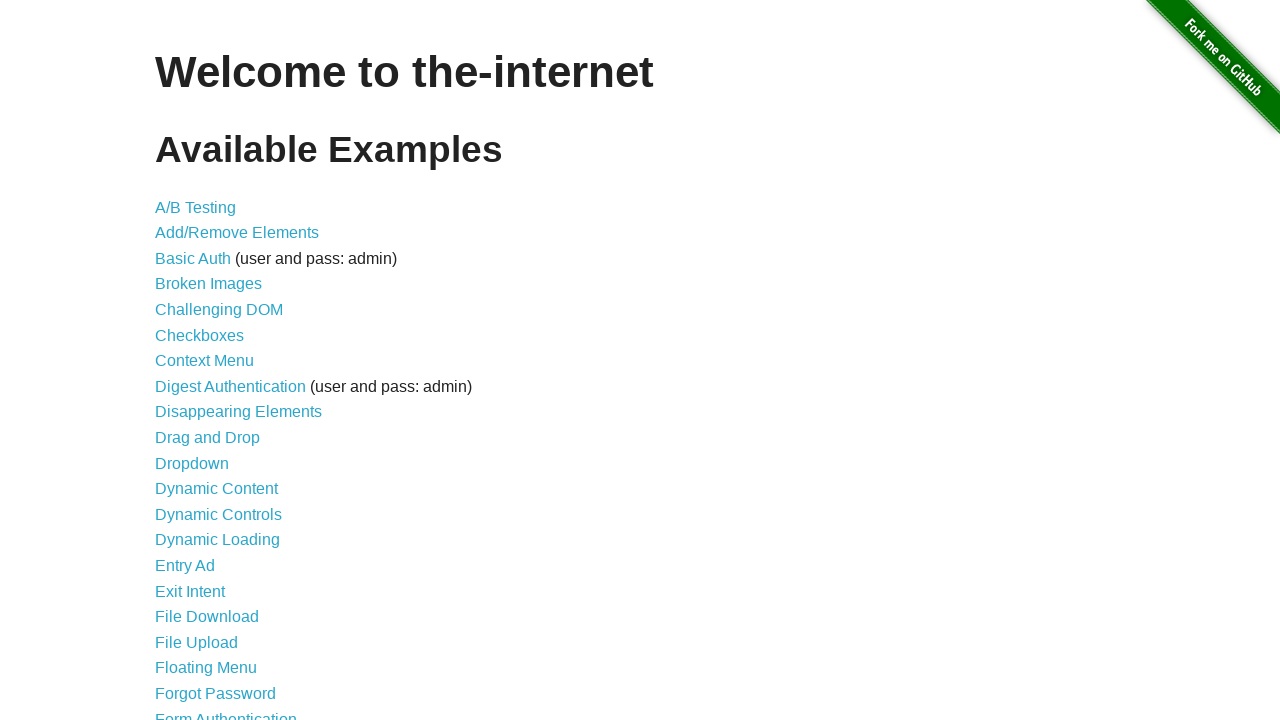

Refreshed the current page
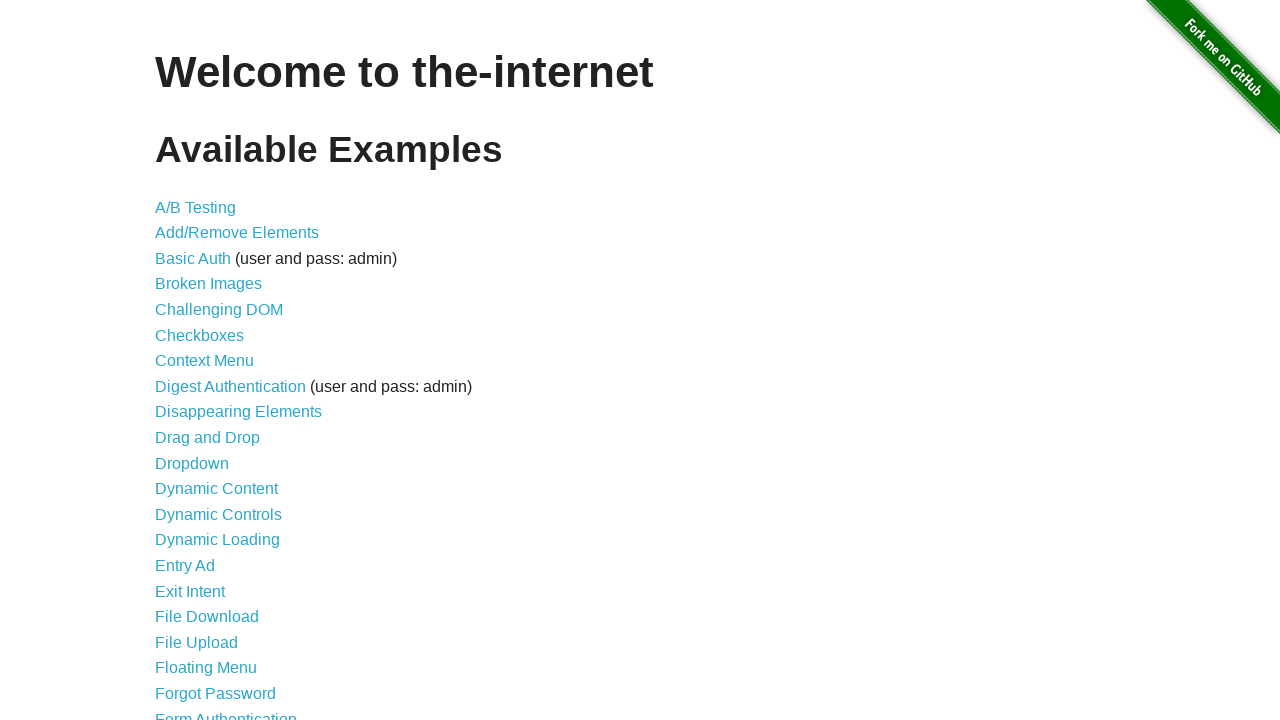

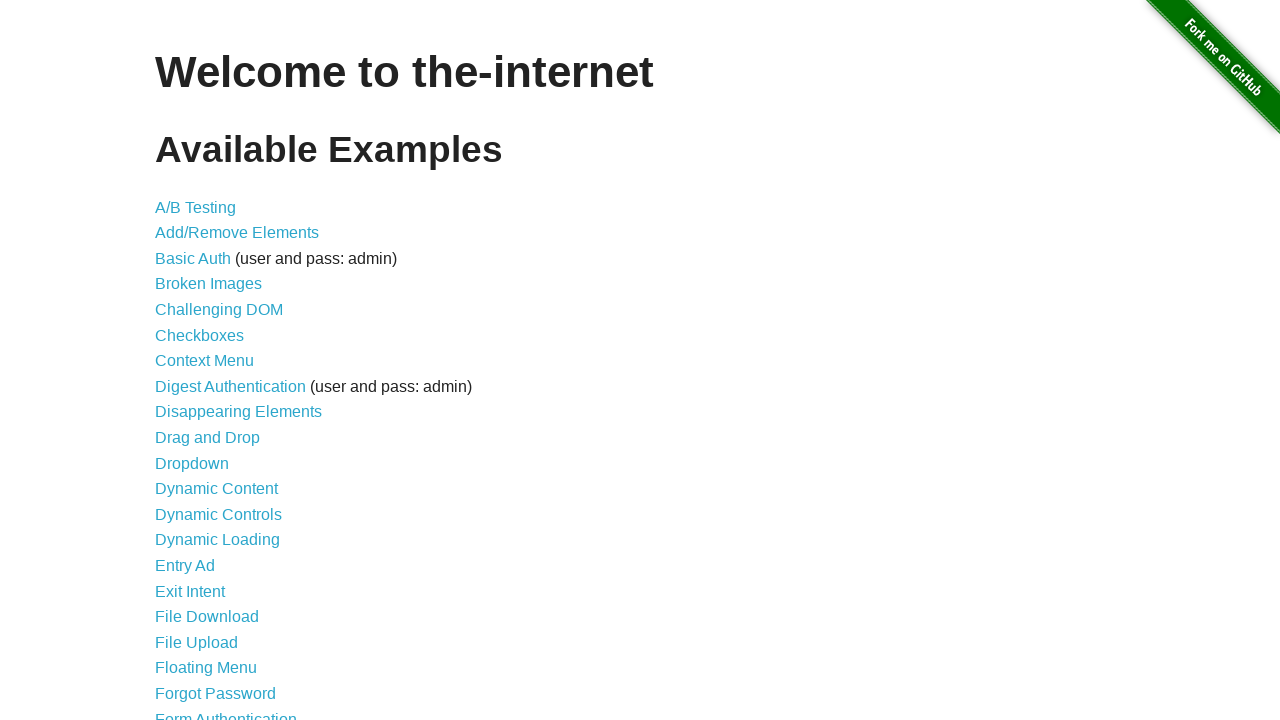